Tests clicking the search box using JavaScript execution

Starting URL: https://duckduckgo.com/

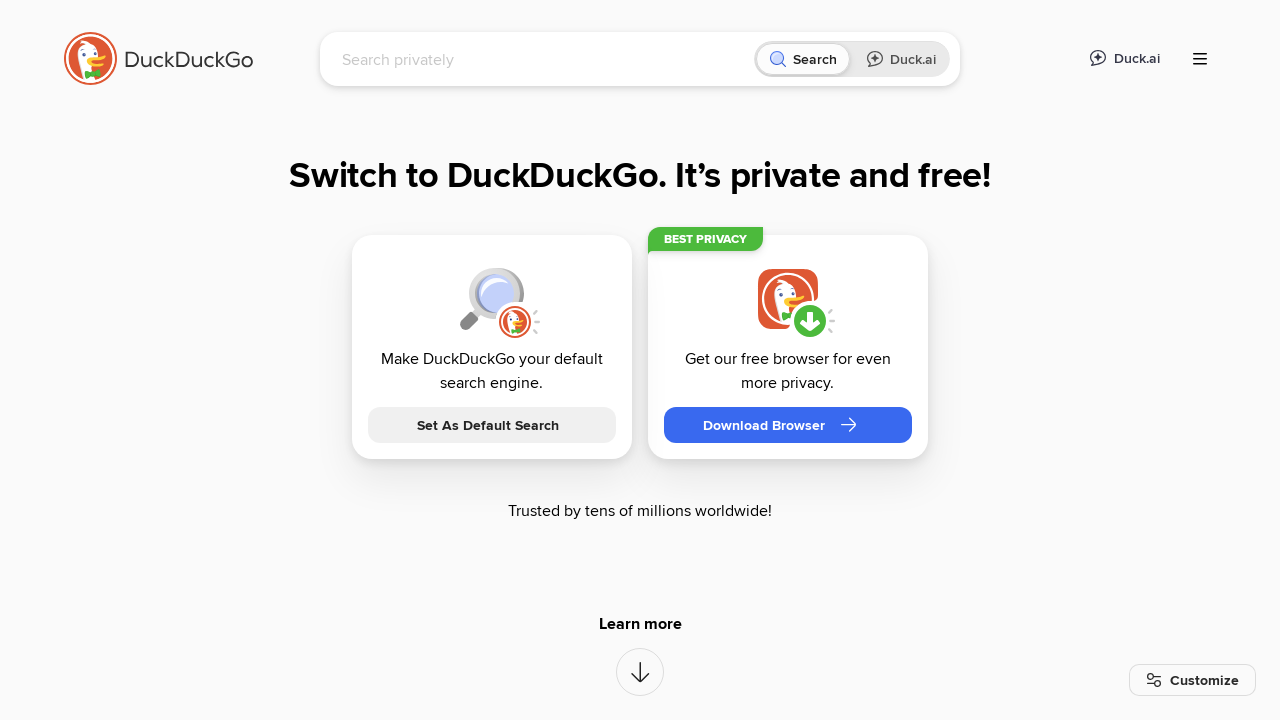

Clicked search box using JavaScript execution
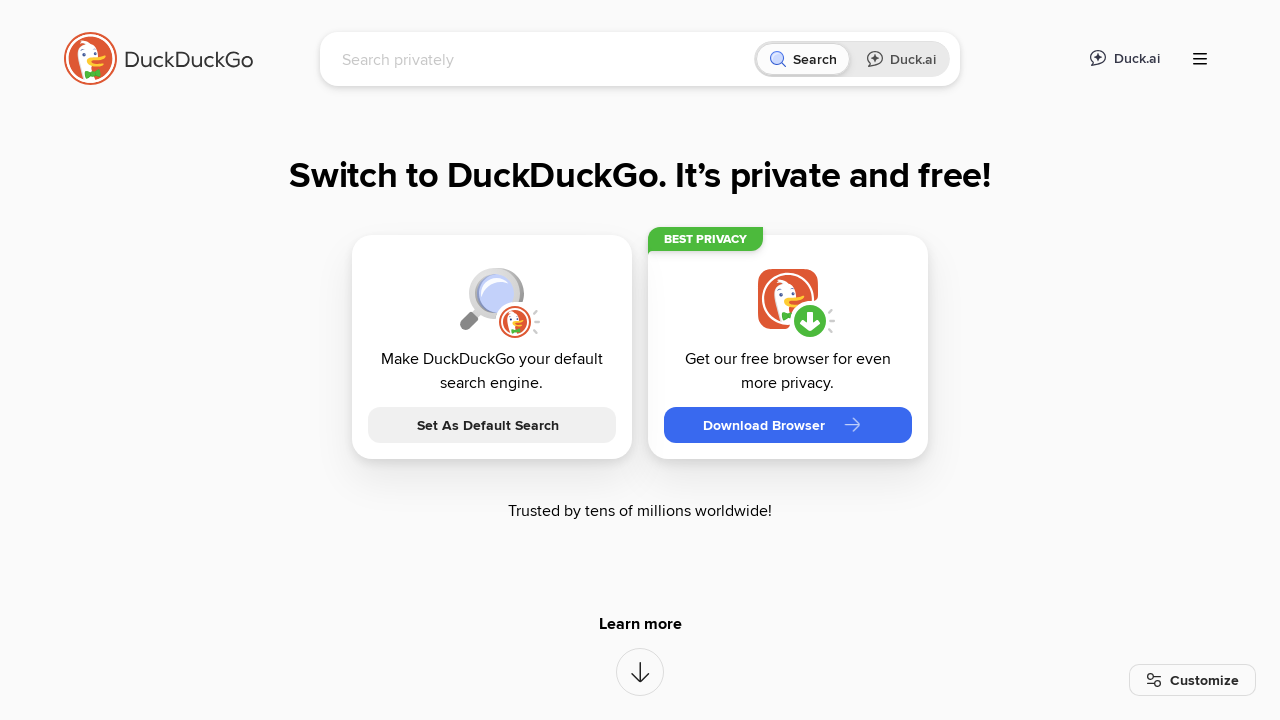

Verified search box is visible
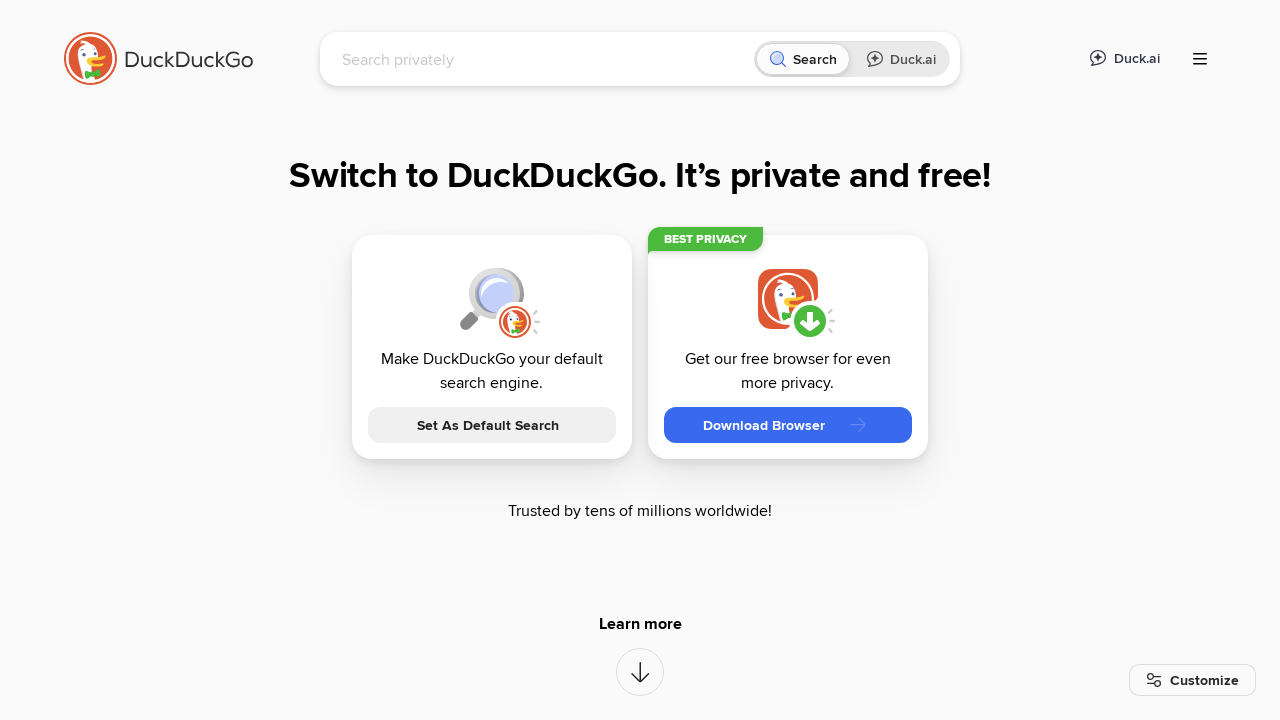

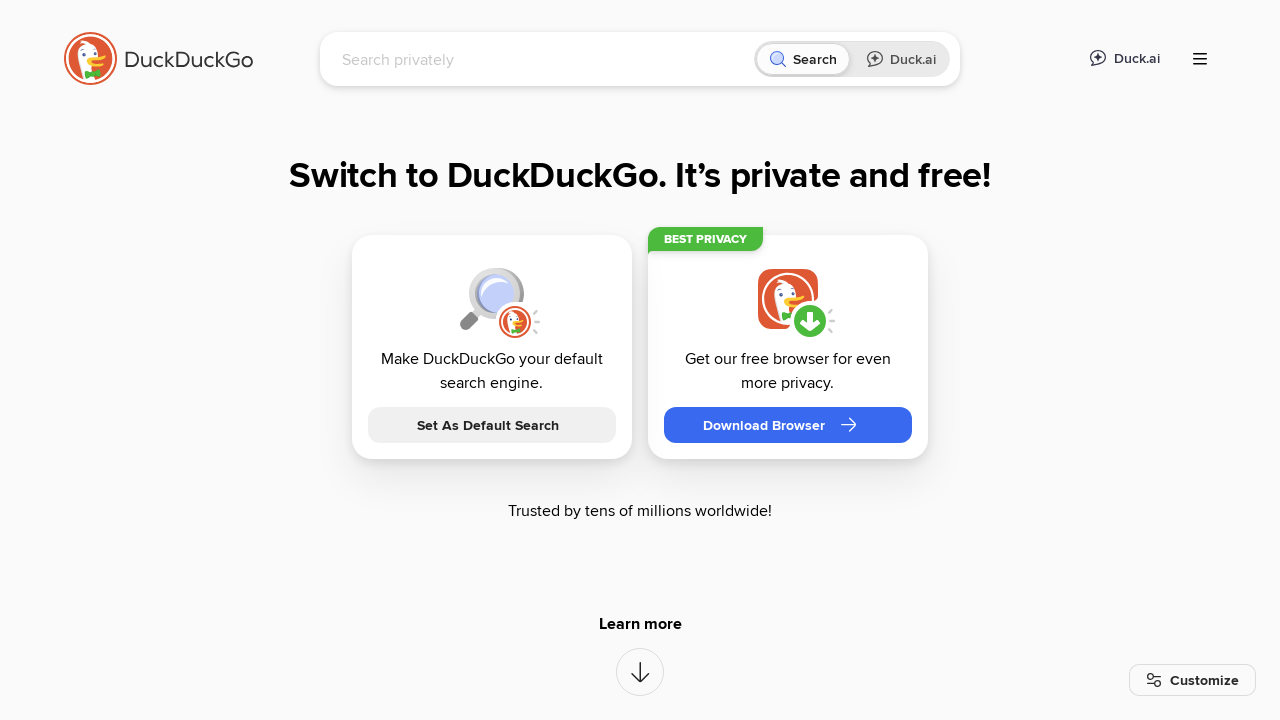